Navigates to MakeMyTrip website and closes a popup by clicking at a specific offset position

Starting URL: https://www.makemytrip.com/

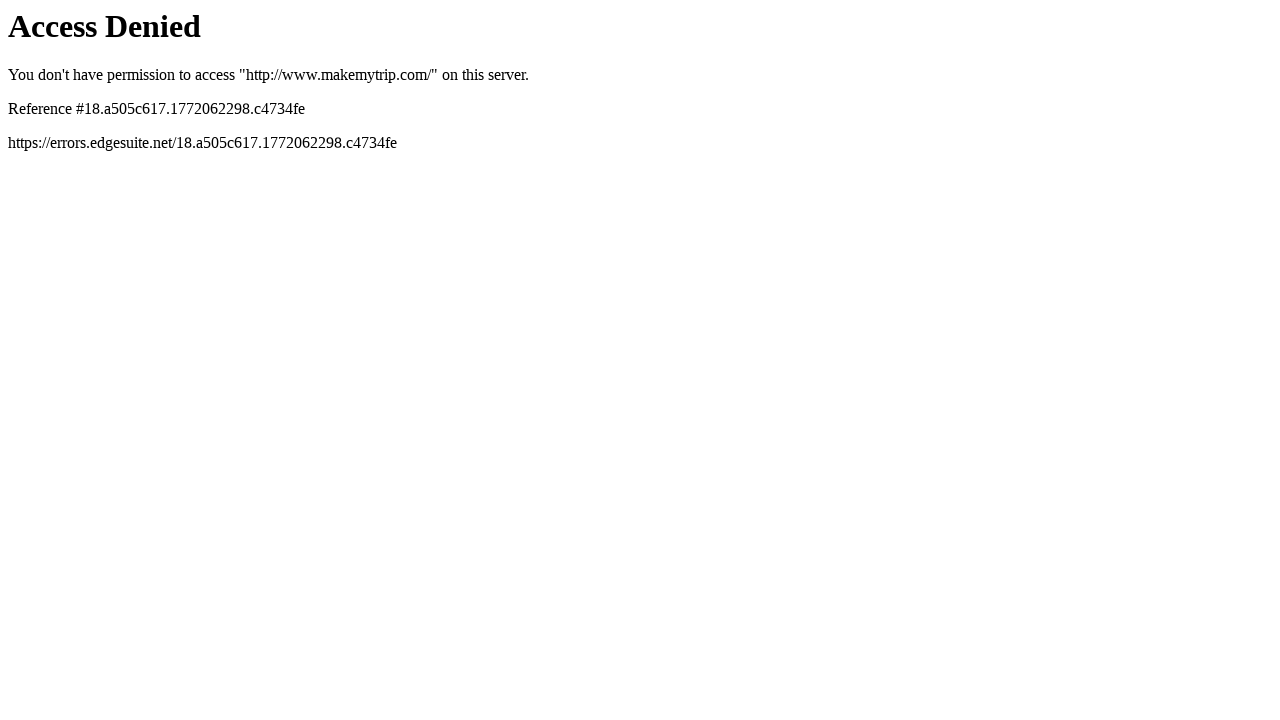

Navigated to MakeMyTrip website
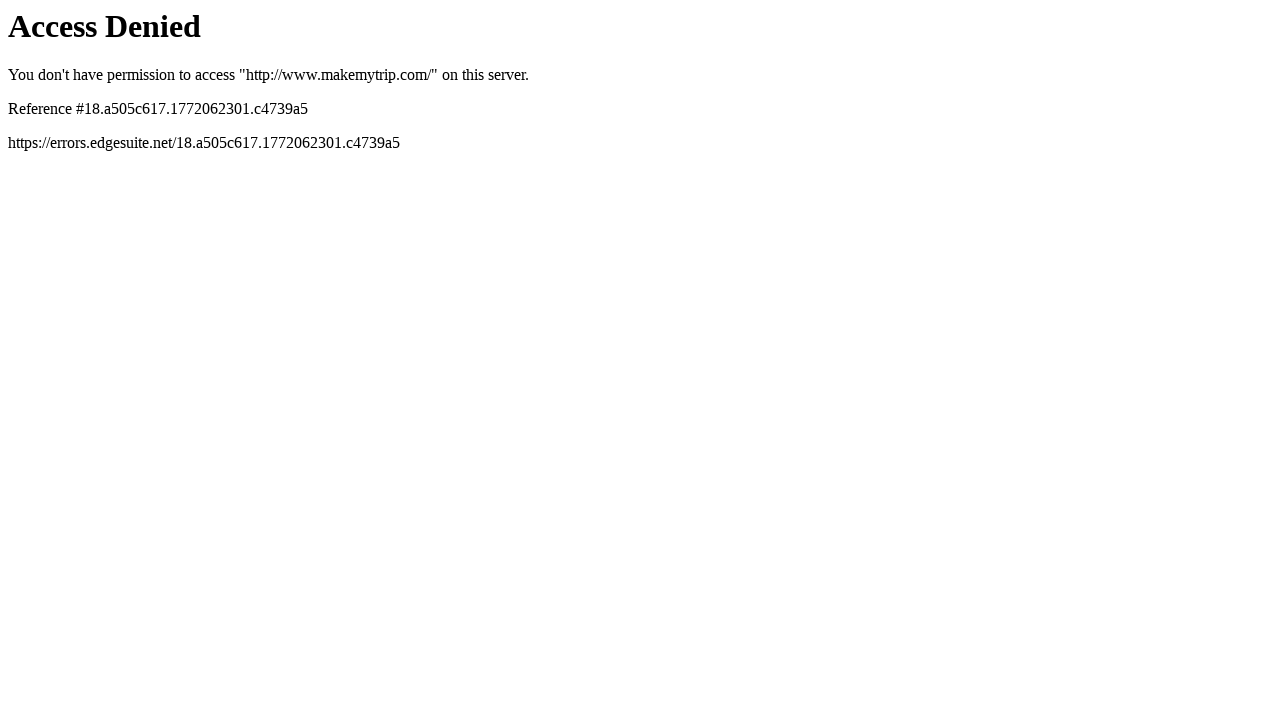

Closed popup by clicking at offset position (10, 10) at (10, 10)
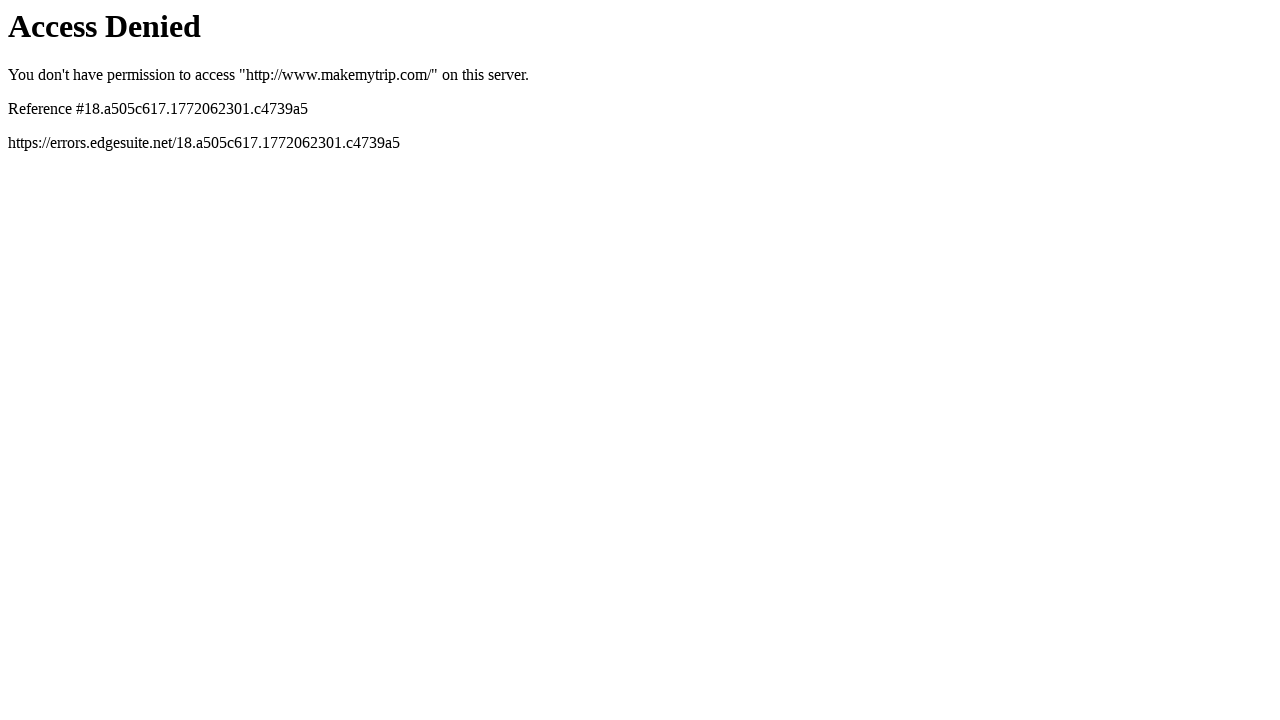

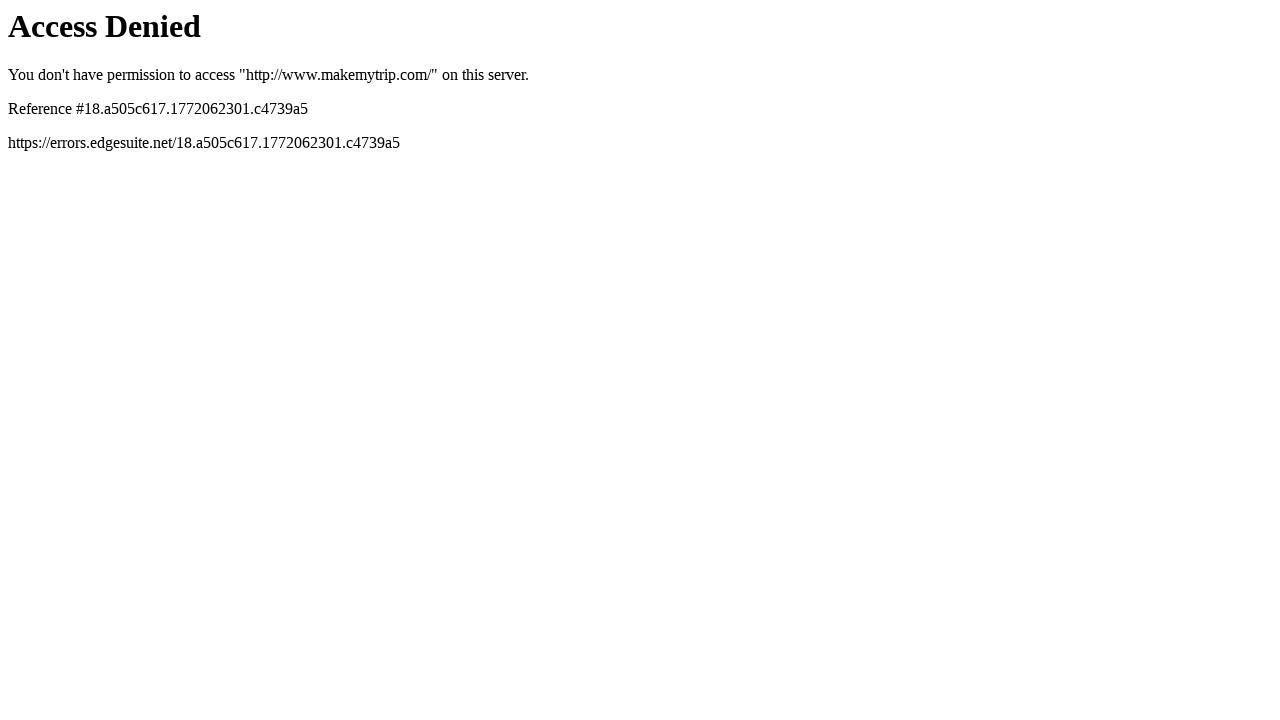